Tests drag and drop functionality by dragging an image element to a drop target area

Starting URL: https://demo.automationtesting.in/Static.html

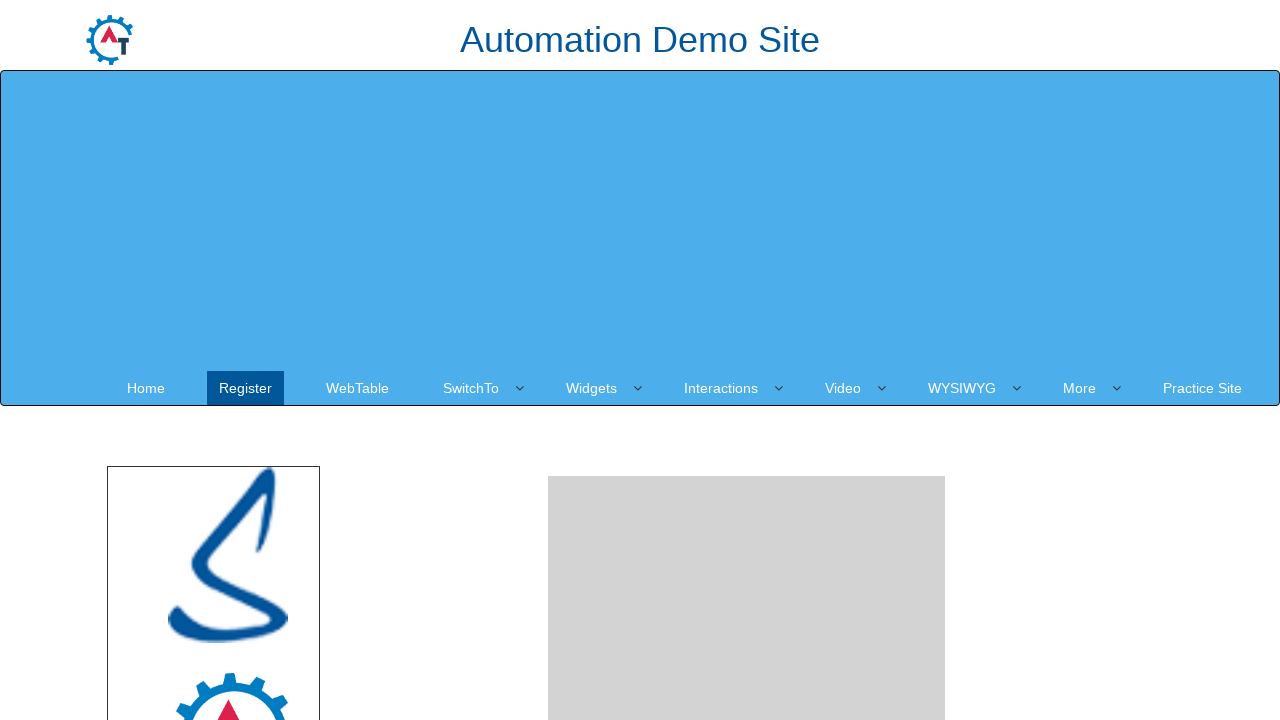

Navigated to drag and drop test page
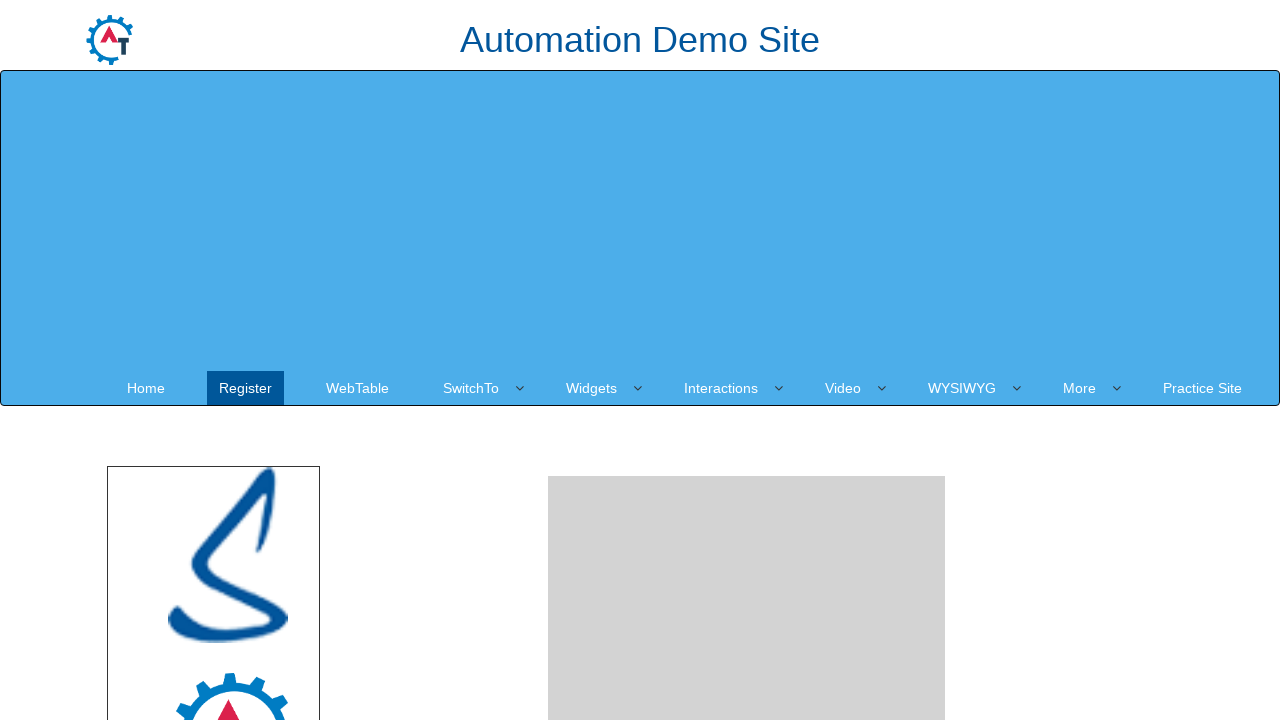

Located source image element to drag
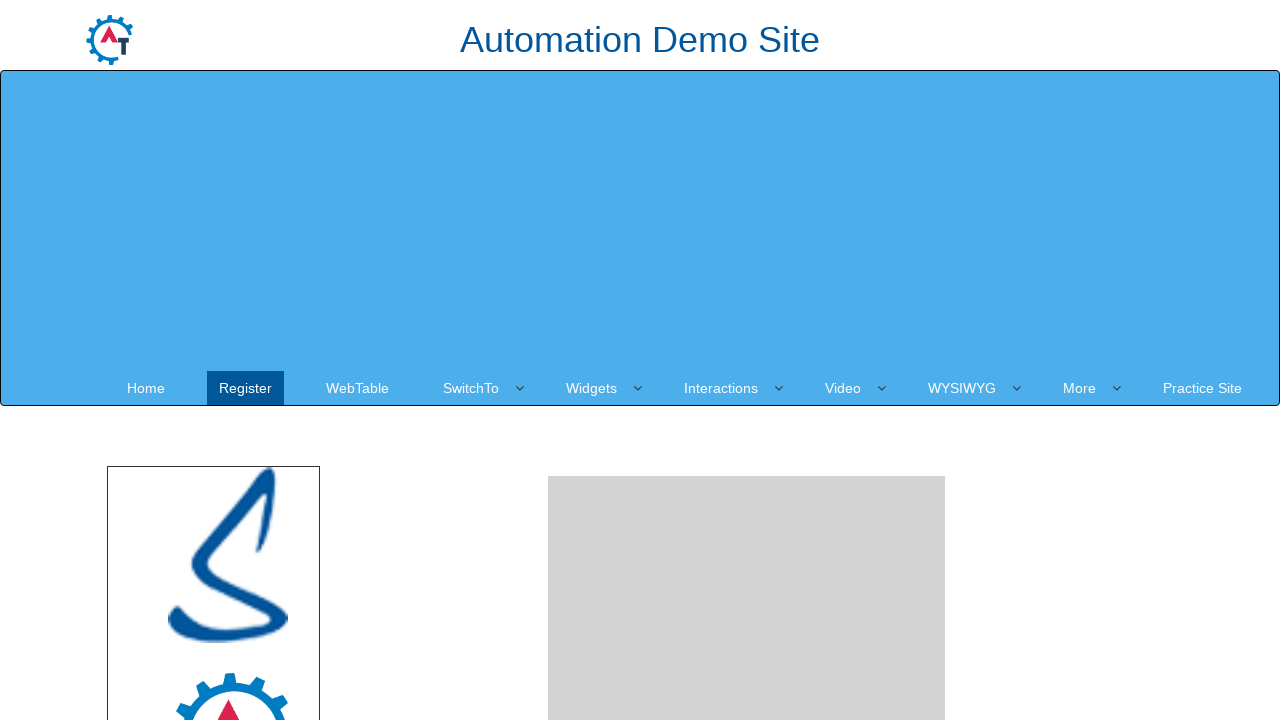

Located drop target area element
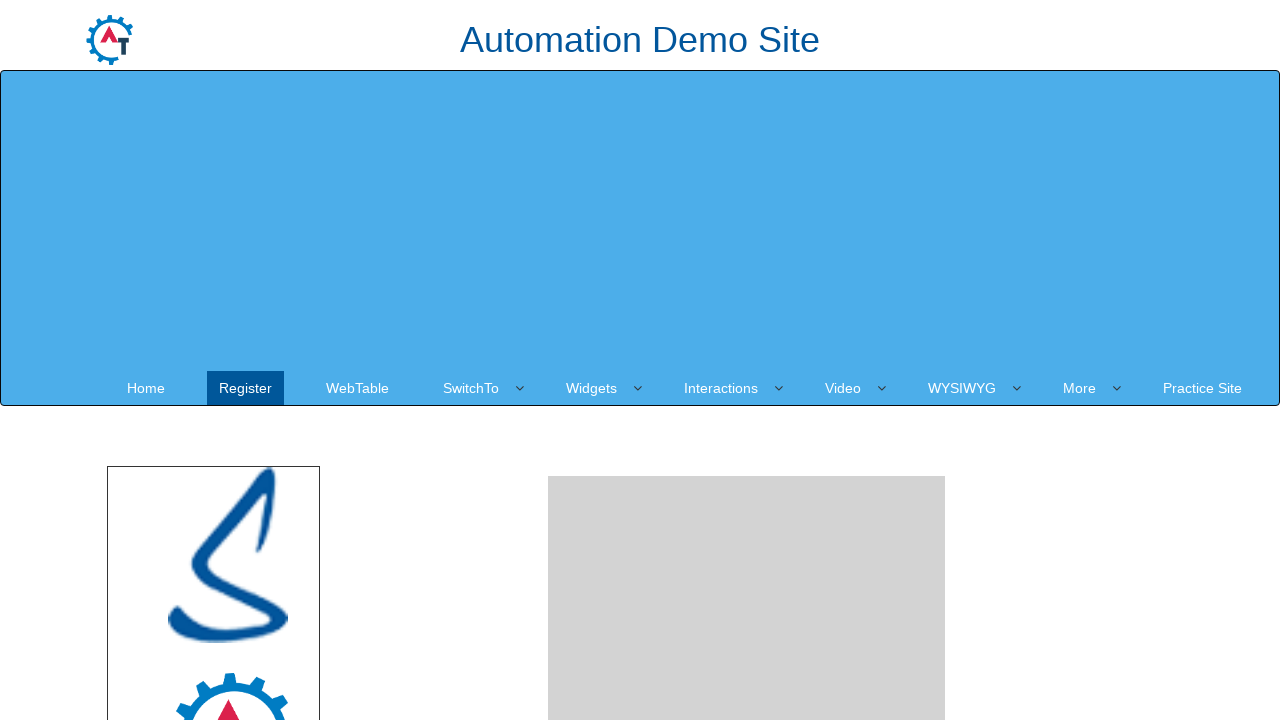

Dragged image element to drop target area at (747, 240)
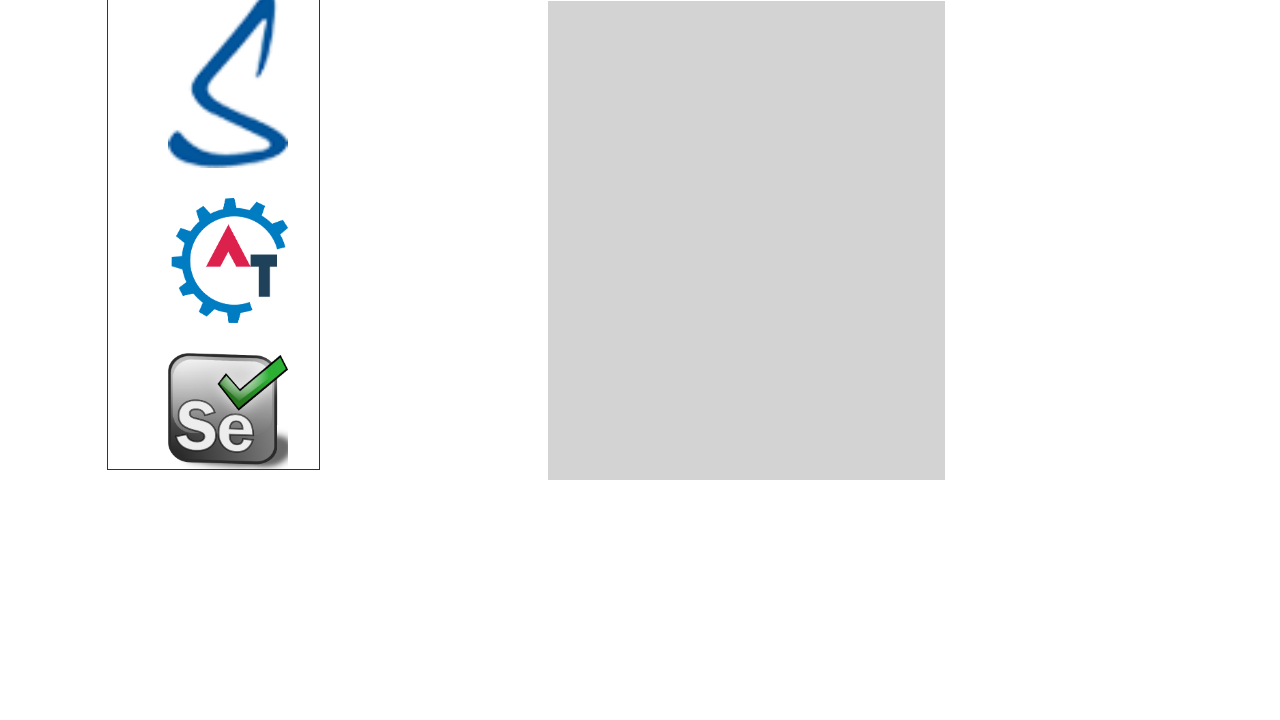

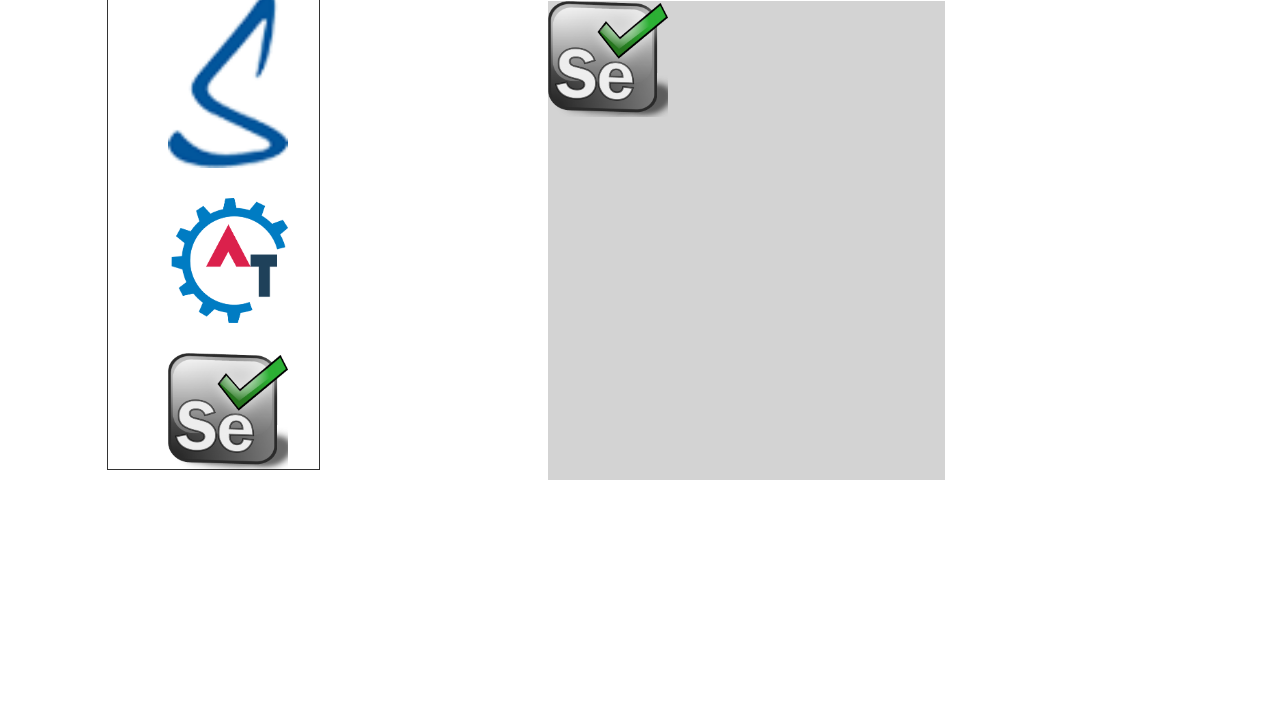